Tests checkbox interactions and assertions by verifying initial states, clicking checkboxes to toggle their states, and validating the changes

Starting URL: https://the-internet.herokuapp.com/checkboxes

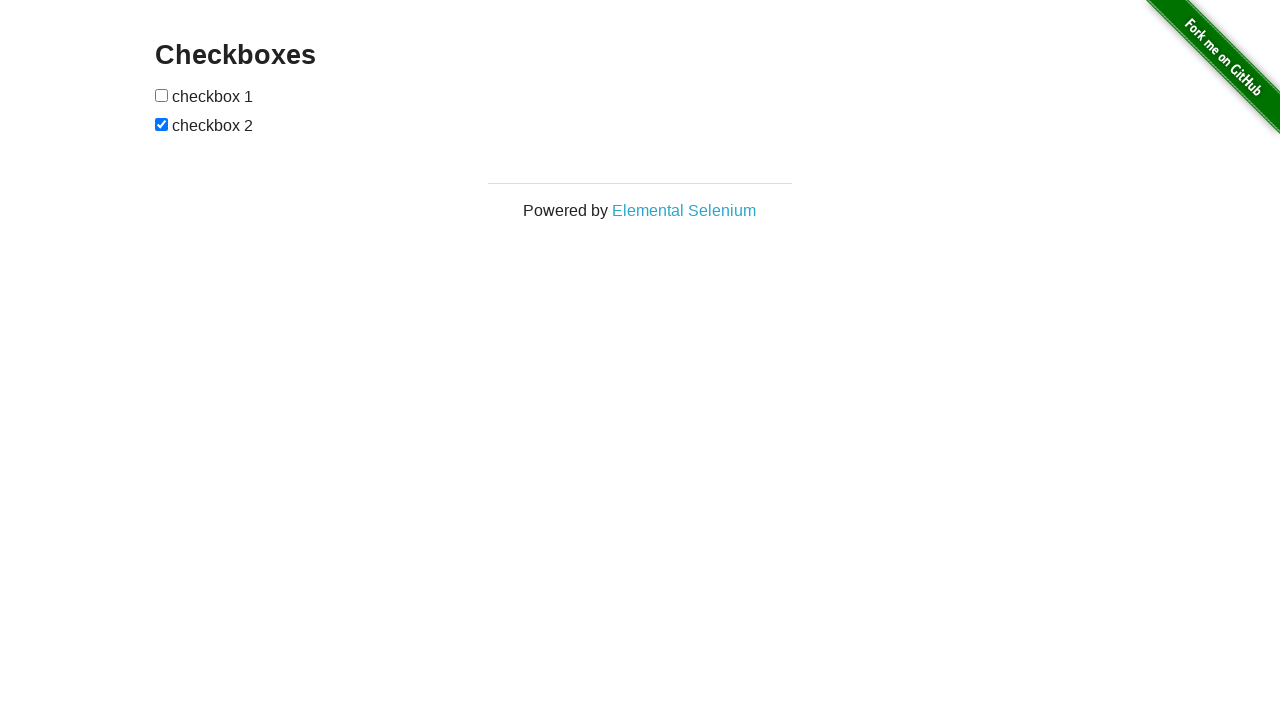

Verified page title is 'The Internet'
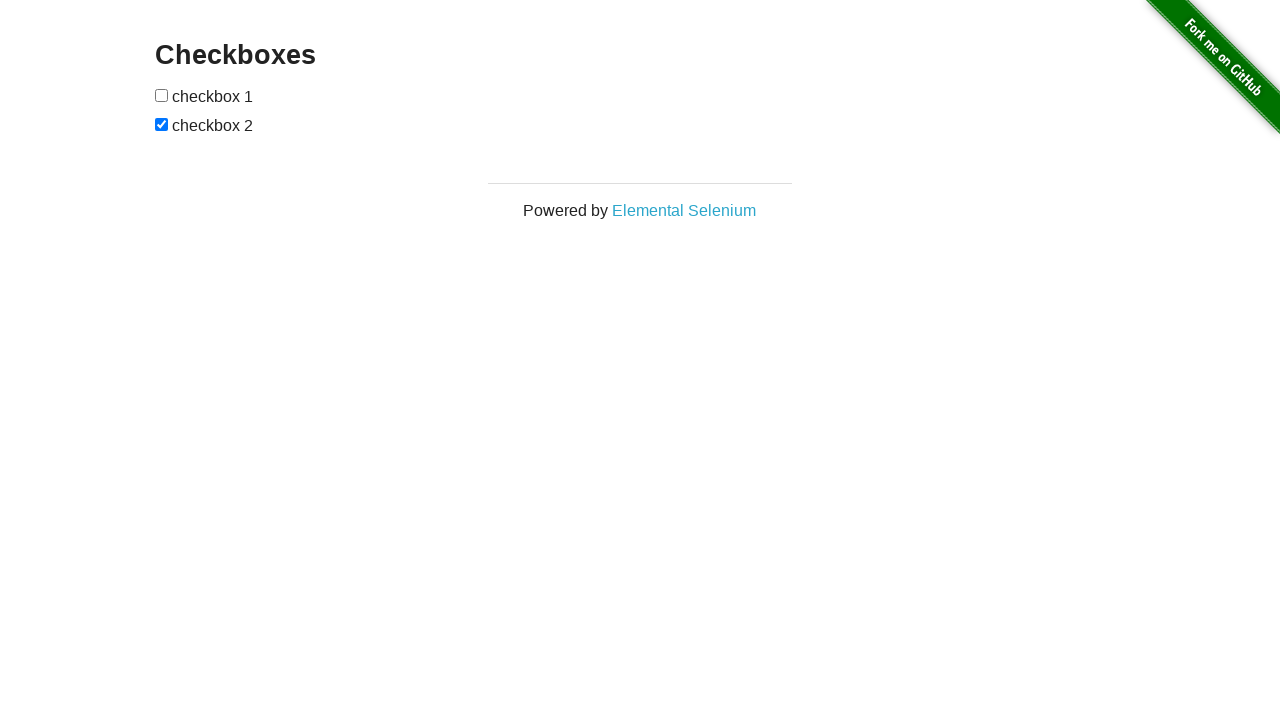

Verified header is visible
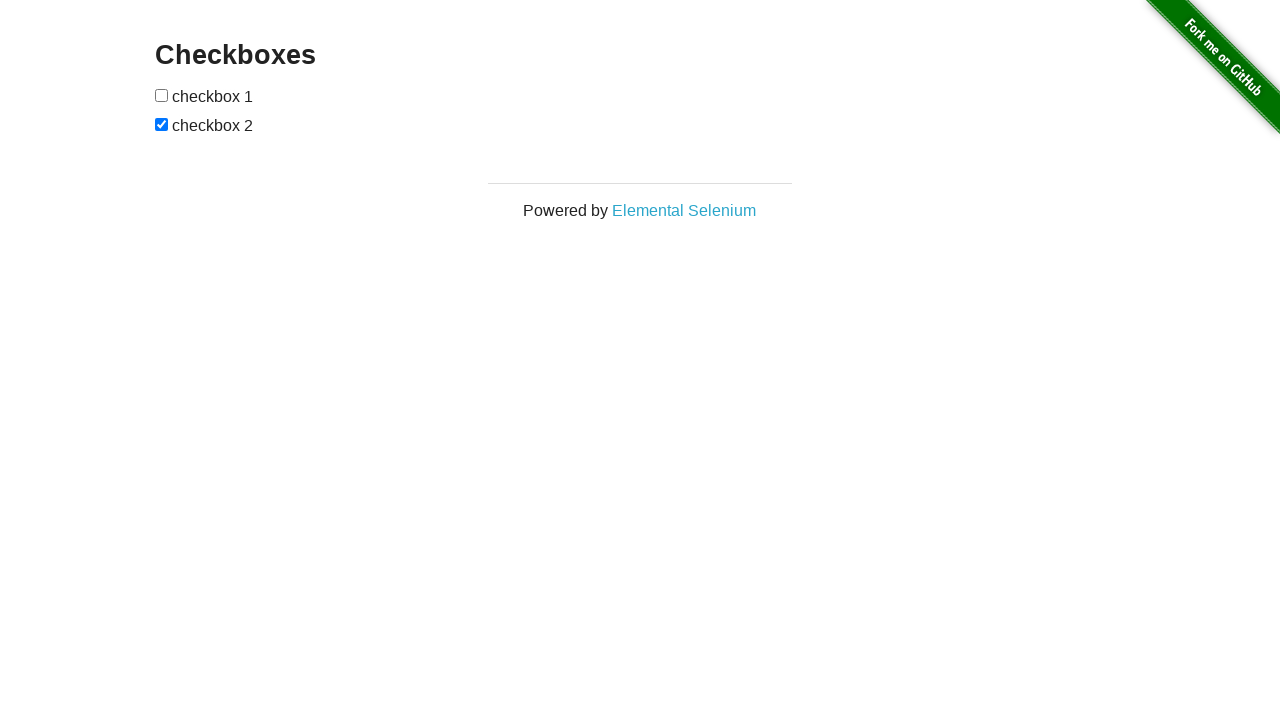

Verified header text is 'Checkboxes'
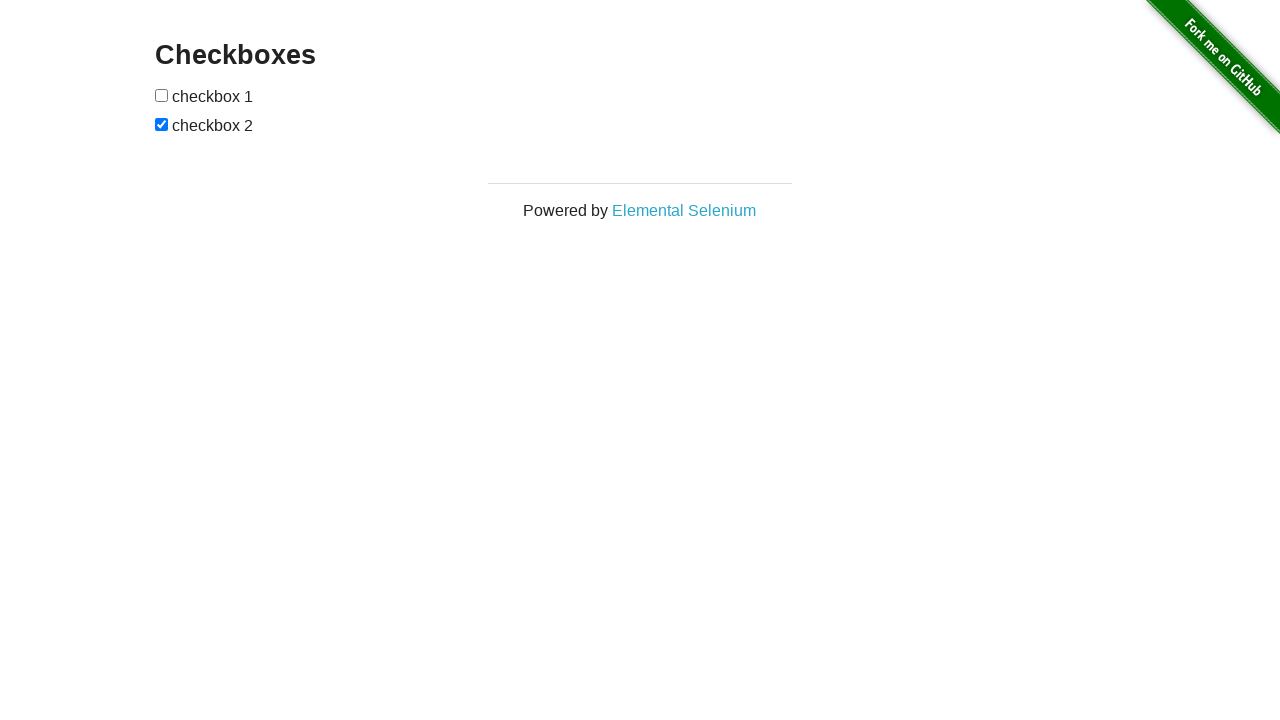

Verified there are exactly 2 checkboxes on the page
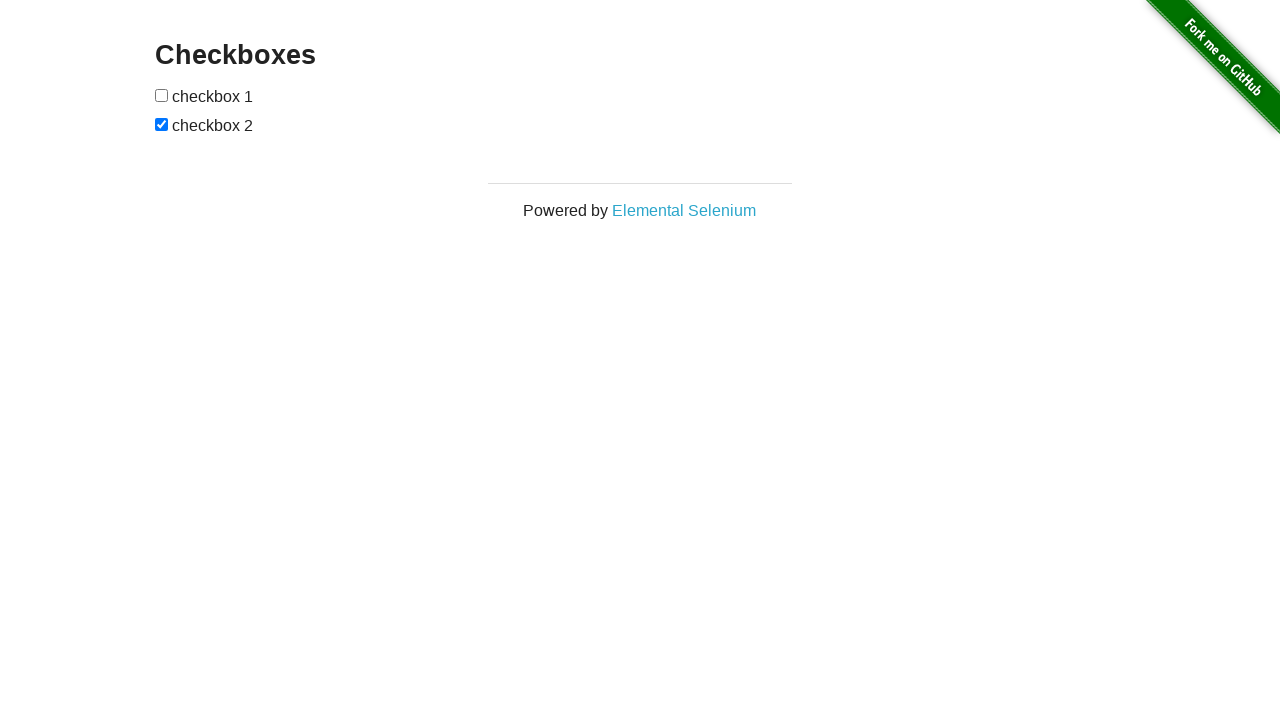

Verified first checkbox is unchecked by default
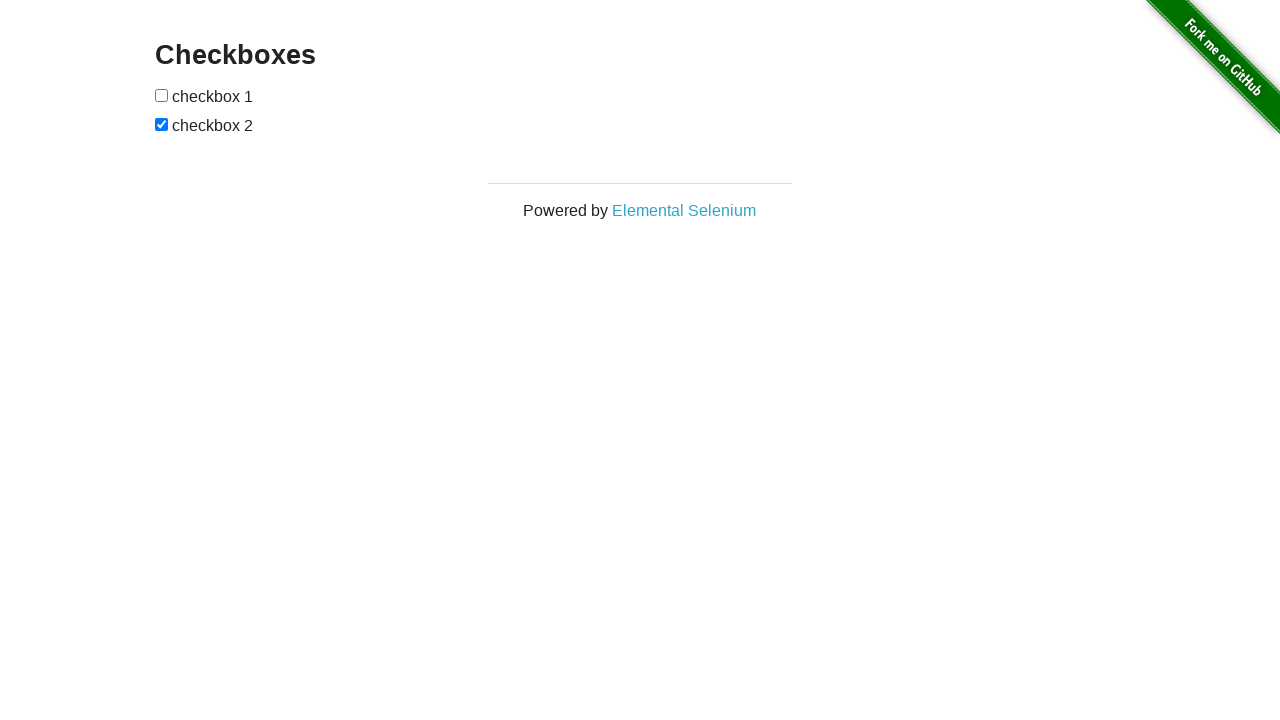

Verified second checkbox is checked by default
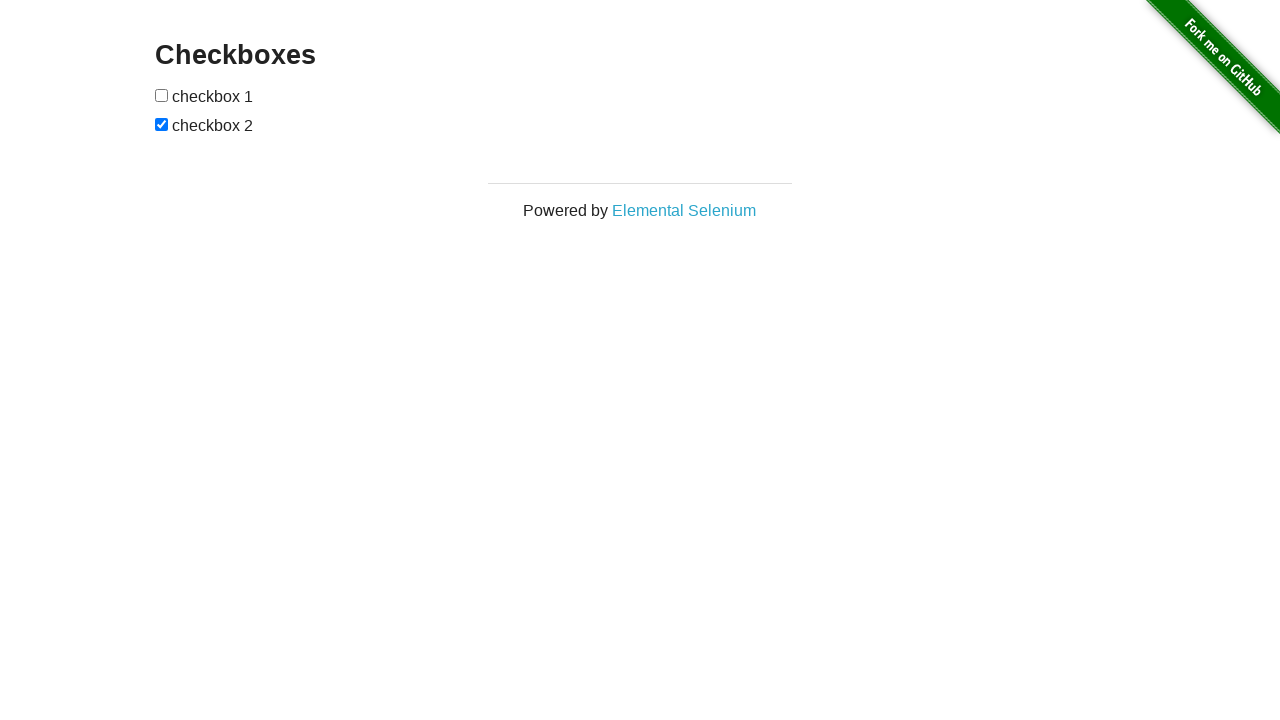

Clicked first checkbox to check it at (162, 95) on input[type='checkbox'] >> nth=0
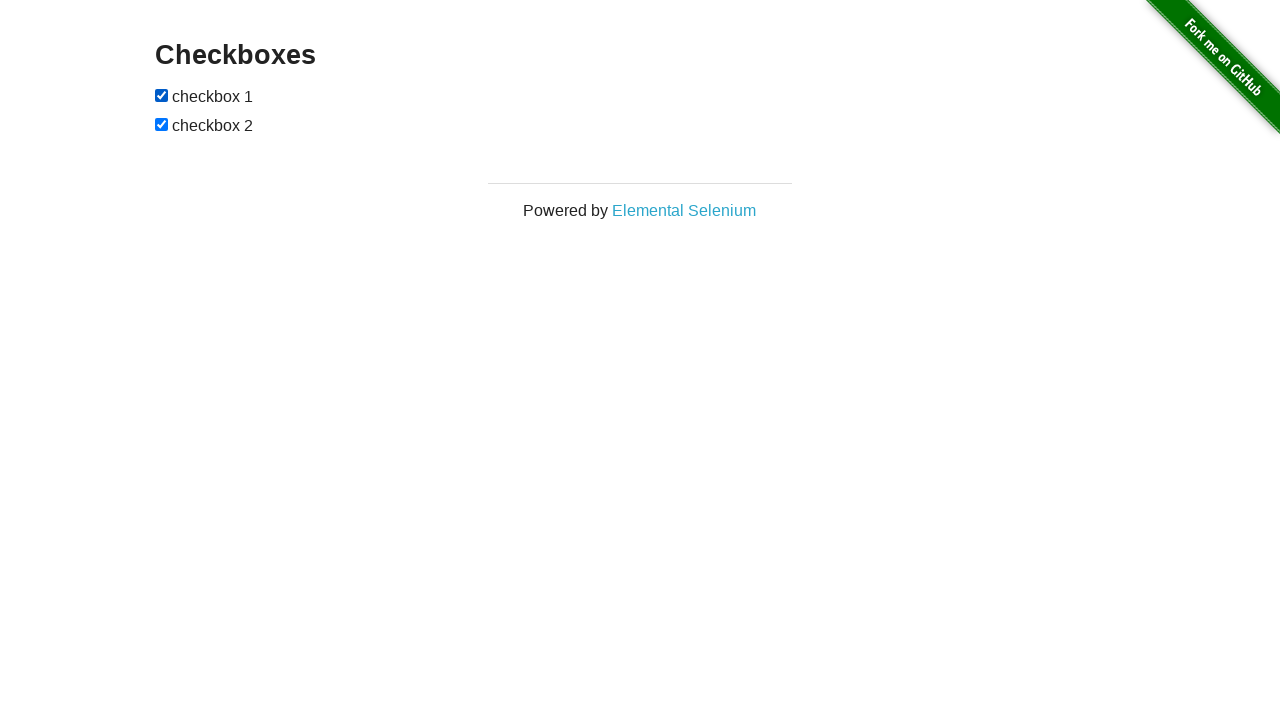

Verified first checkbox is now checked
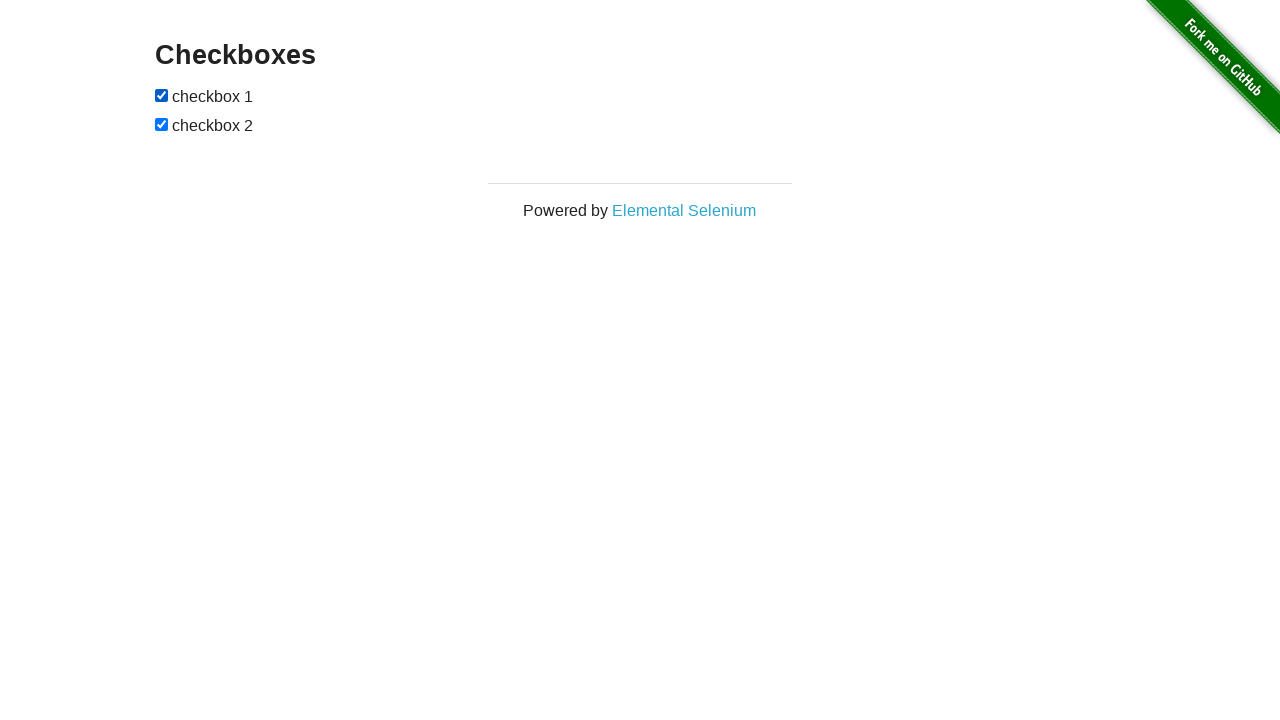

Clicked second checkbox to uncheck it at (162, 124) on input[type='checkbox'] >> nth=1
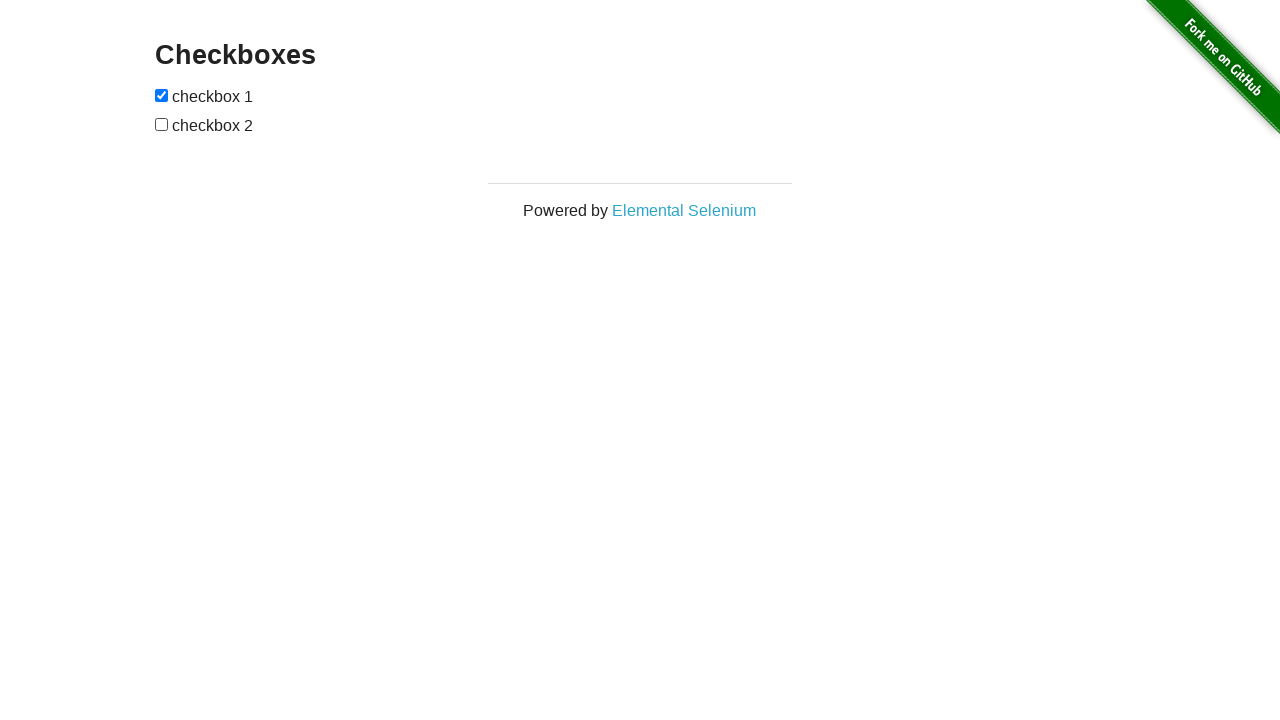

Verified second checkbox is now unchecked
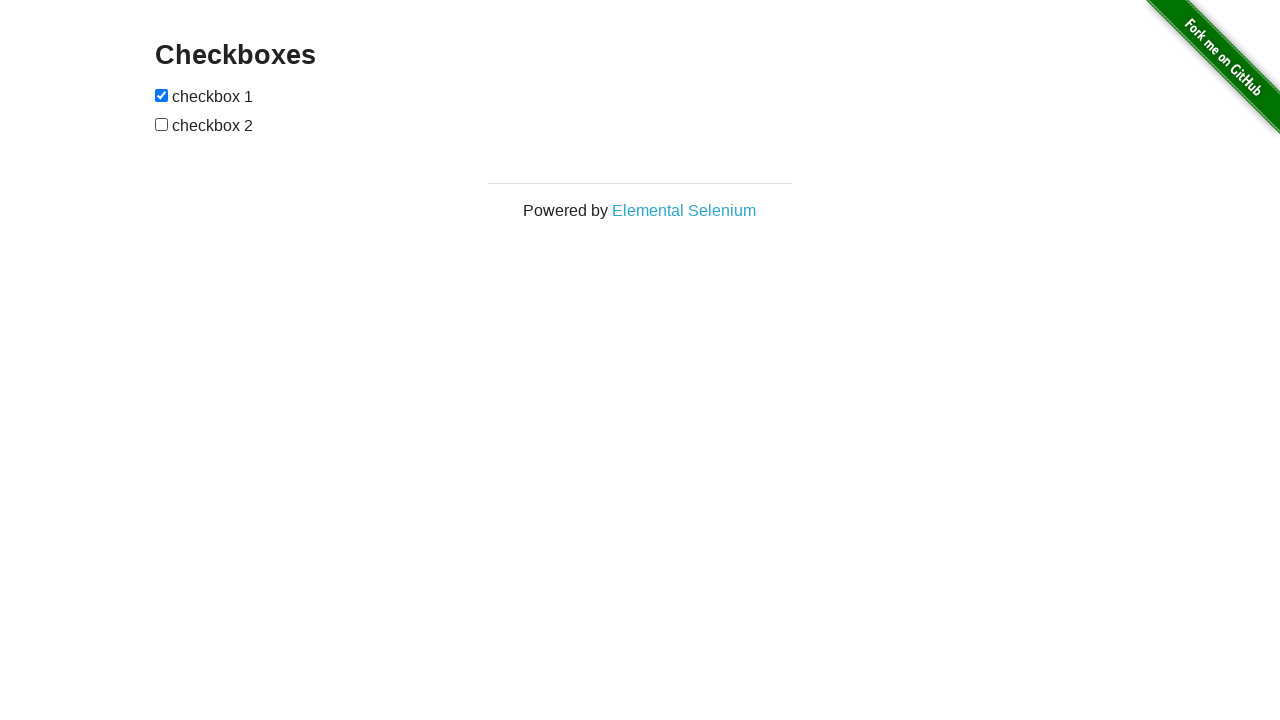

All checkbox assertions passed successfully
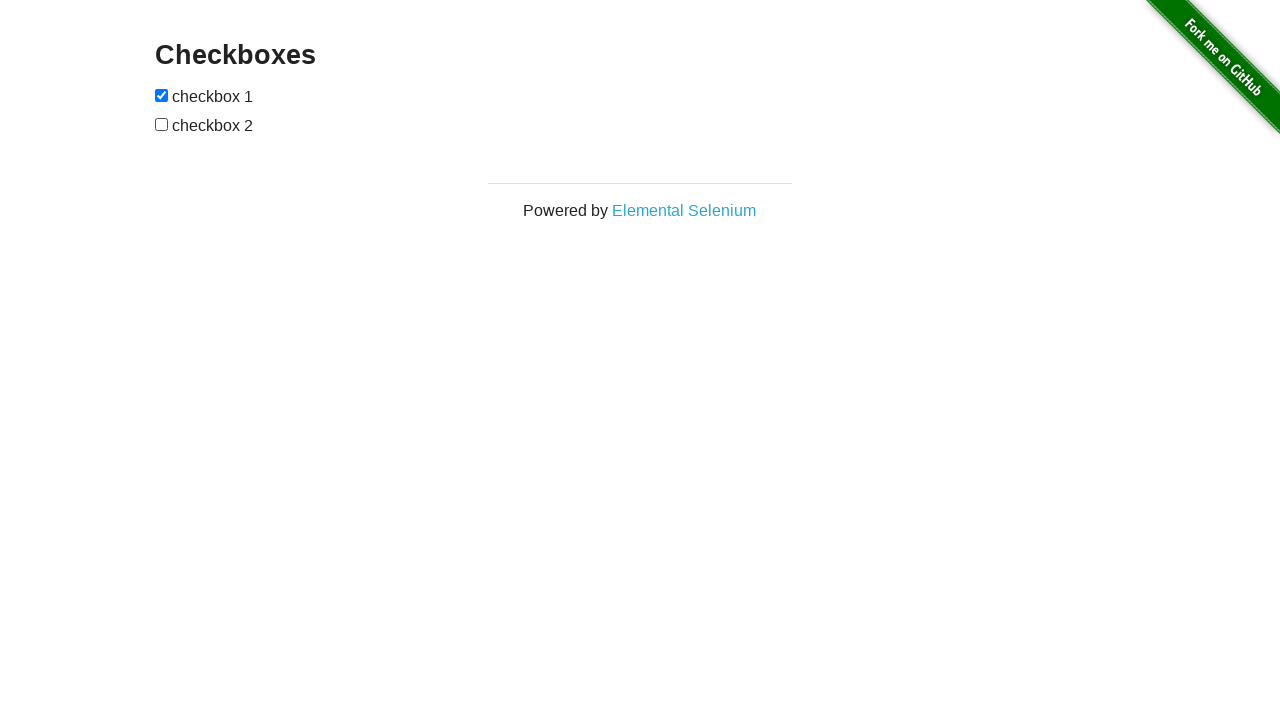

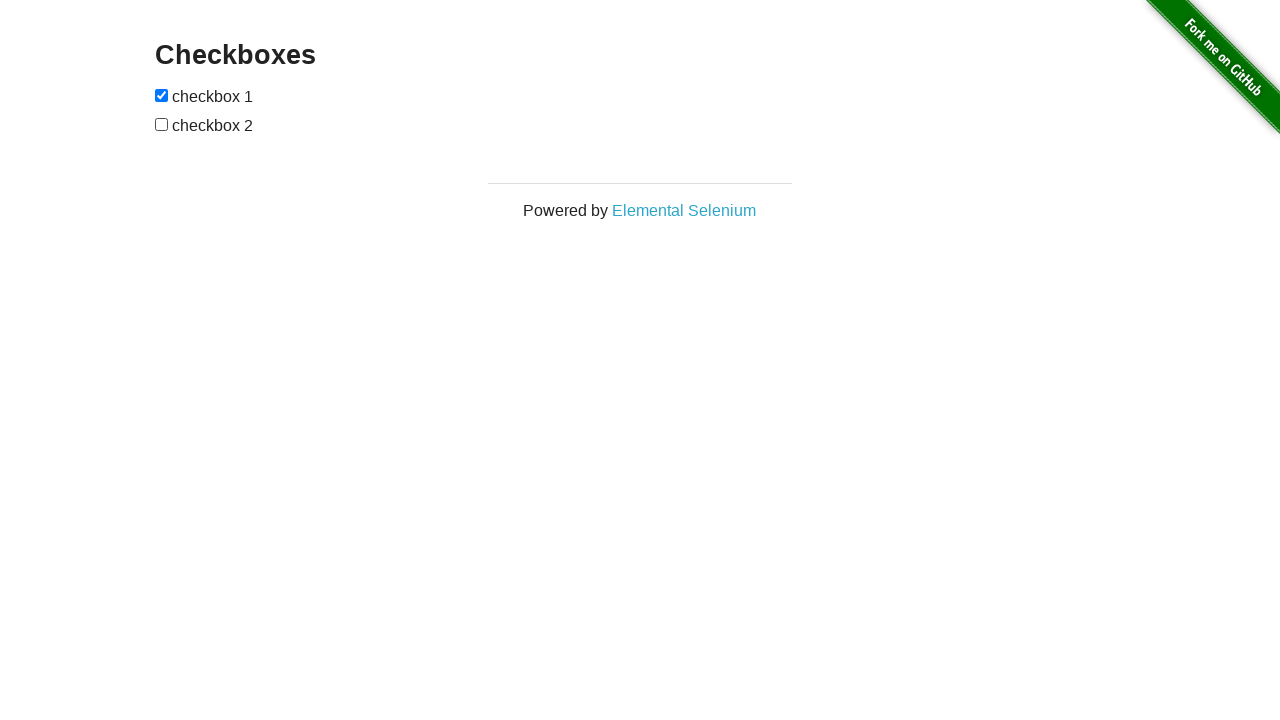